Tests form authentication error message by entering invalid credentials and verifying the error message appears

Starting URL: https://the-internet.herokuapp.com/

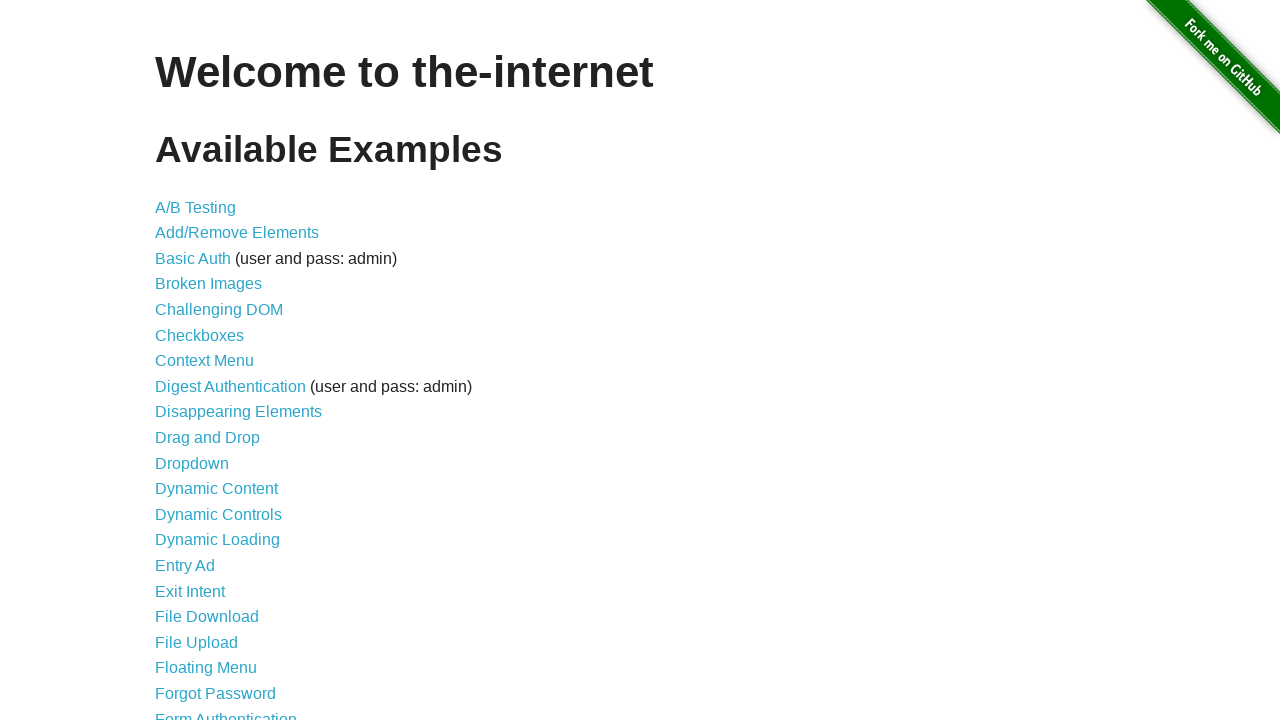

Clicked on Form Authentication link at (226, 712) on xpath=//a[text()="Form Authentication"]
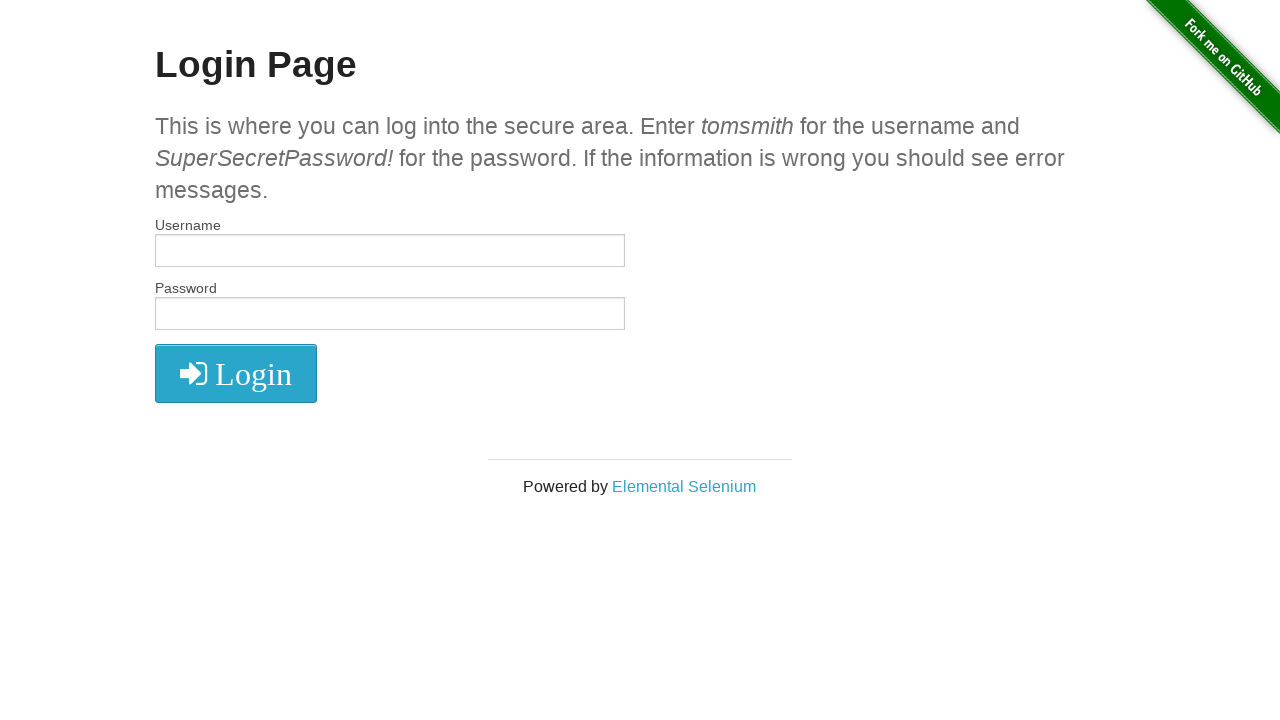

Form authentication page loaded - username field visible
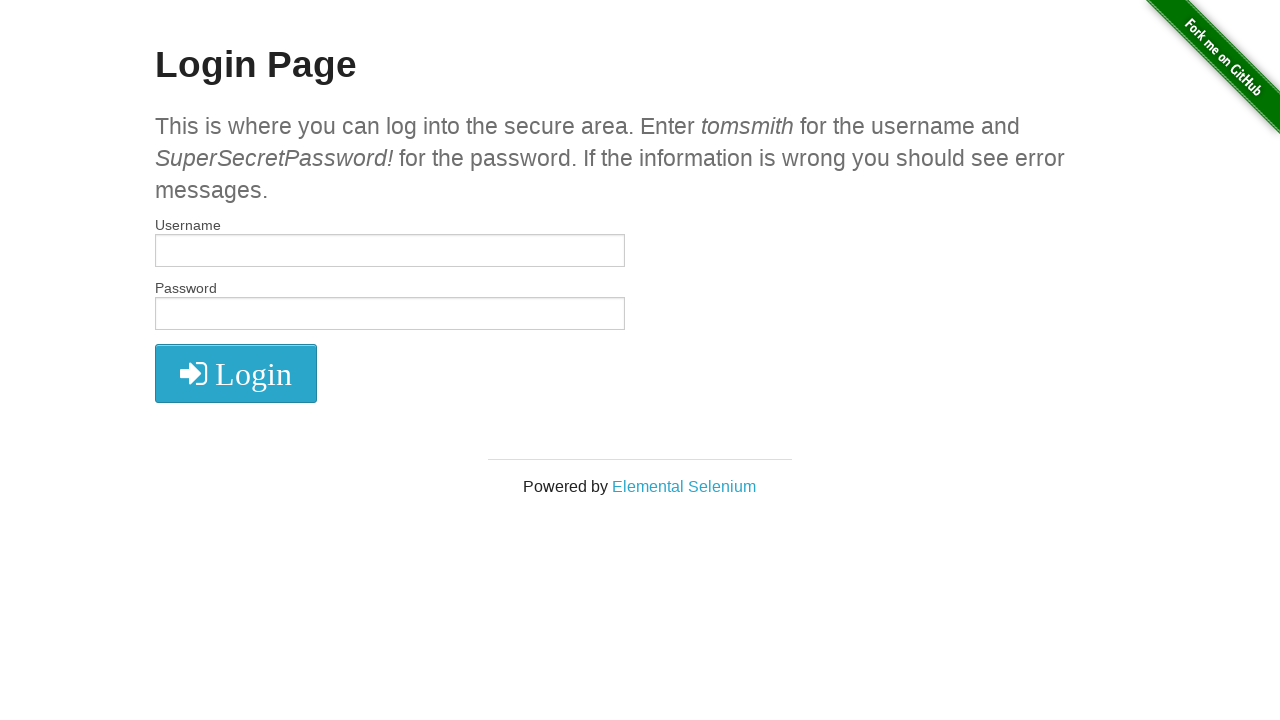

Filled username field with invalid credentials 'tom' on #username
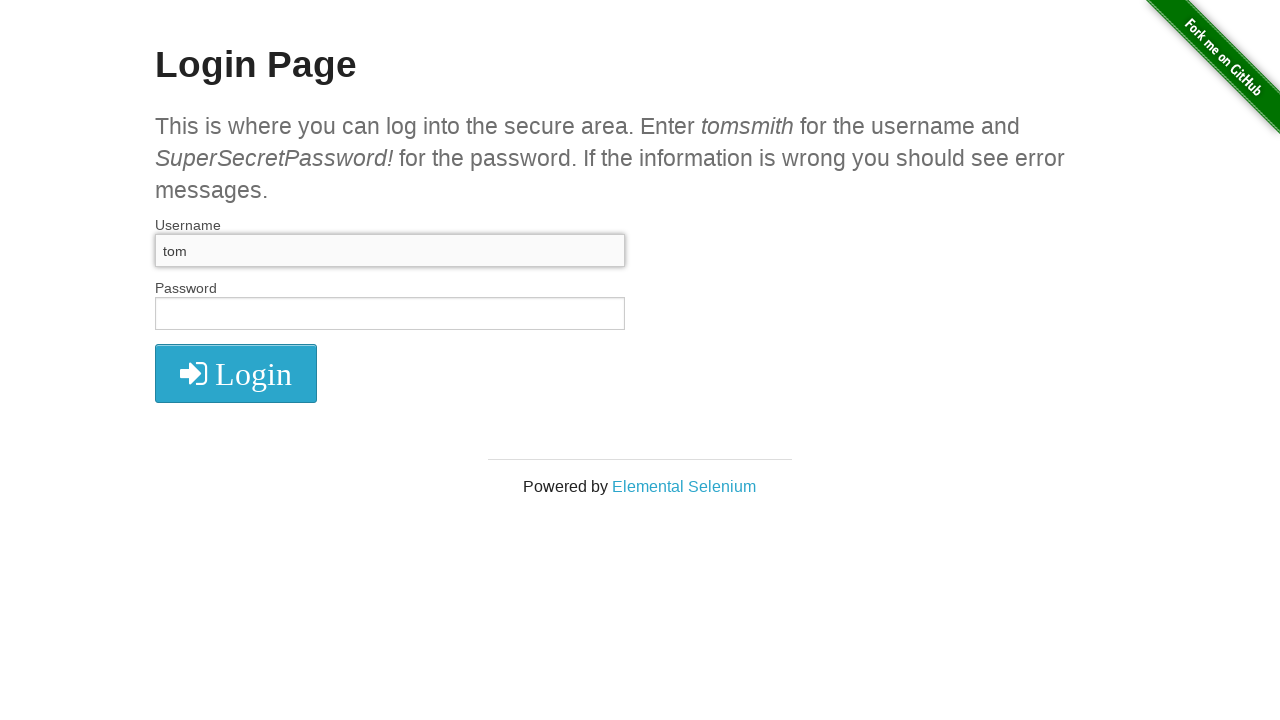

Filled password field with 'smith' on #password
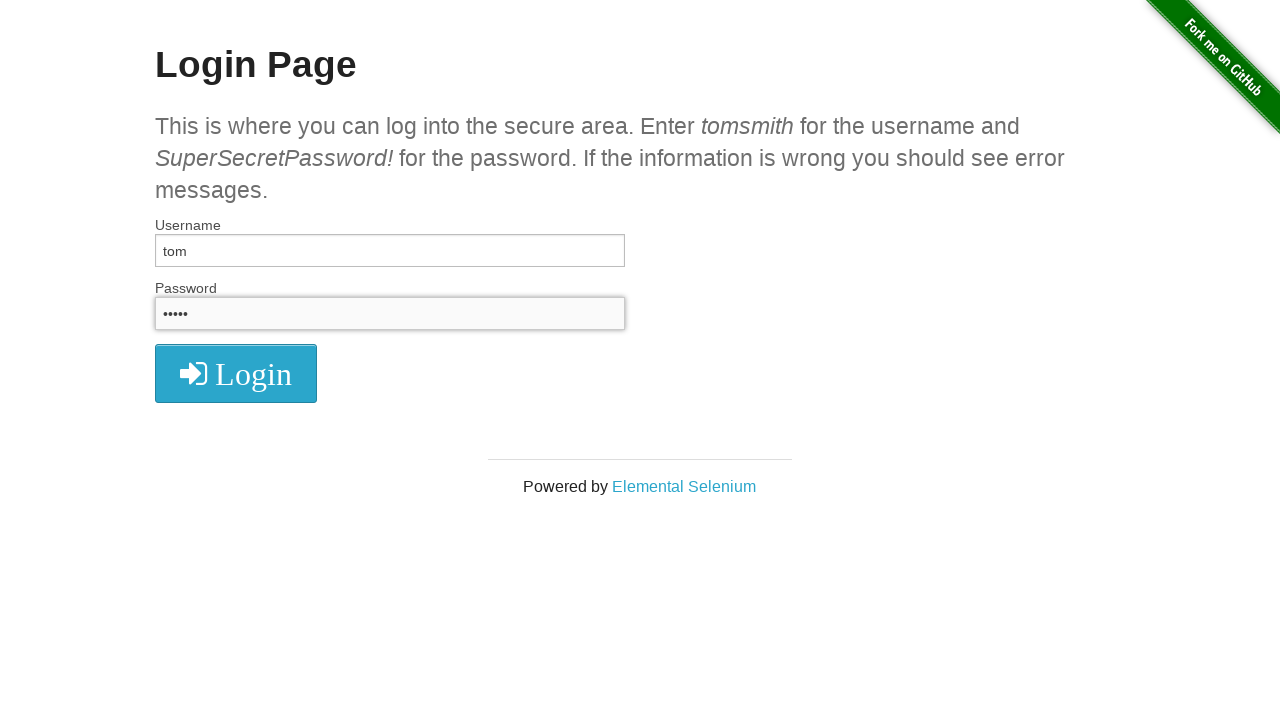

Clicked login button to submit invalid credentials at (236, 374) on xpath=//*[@id="login"]/button/i
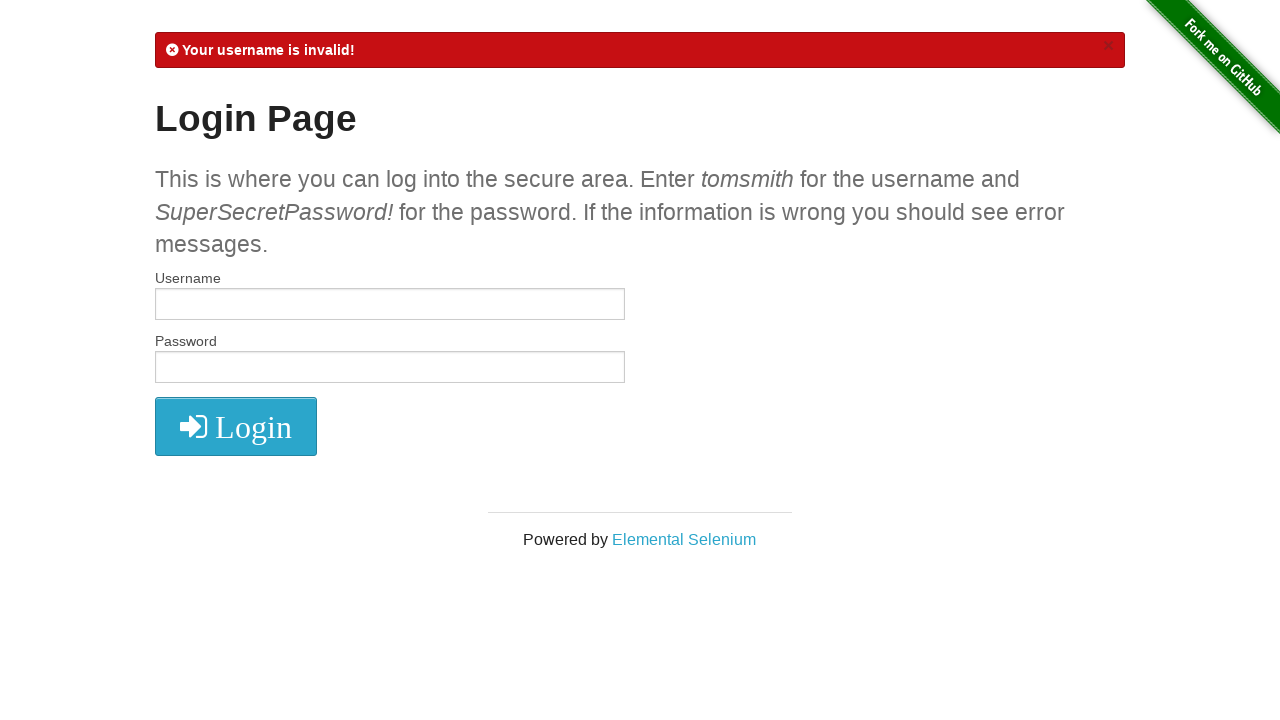

Error message appeared on page
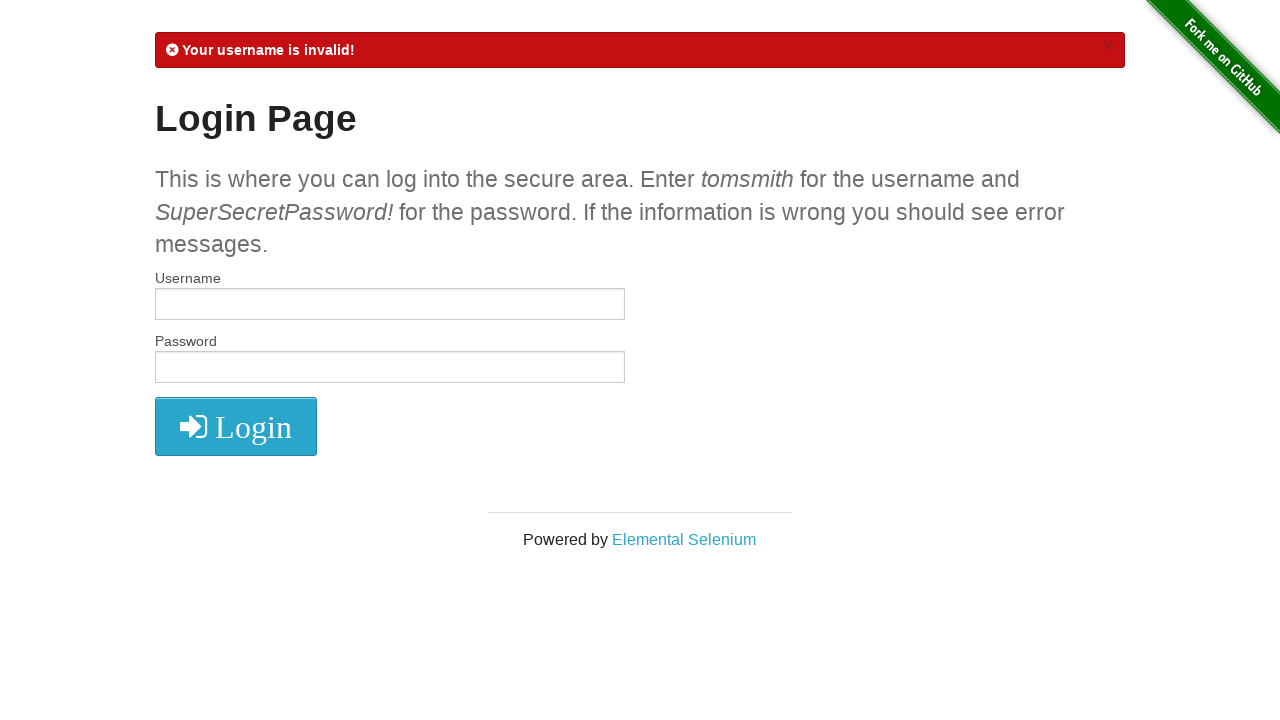

Retrieved error message text content
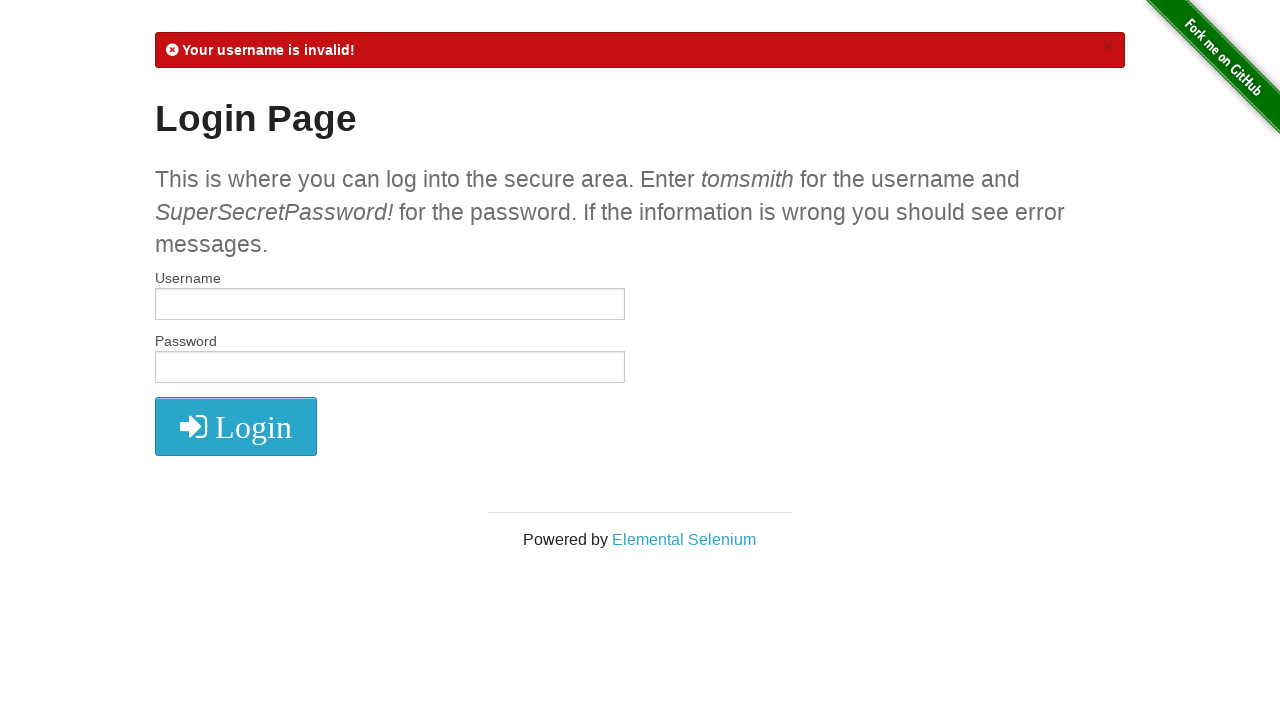

Verified that error message contains 'Your username is invalid!' text
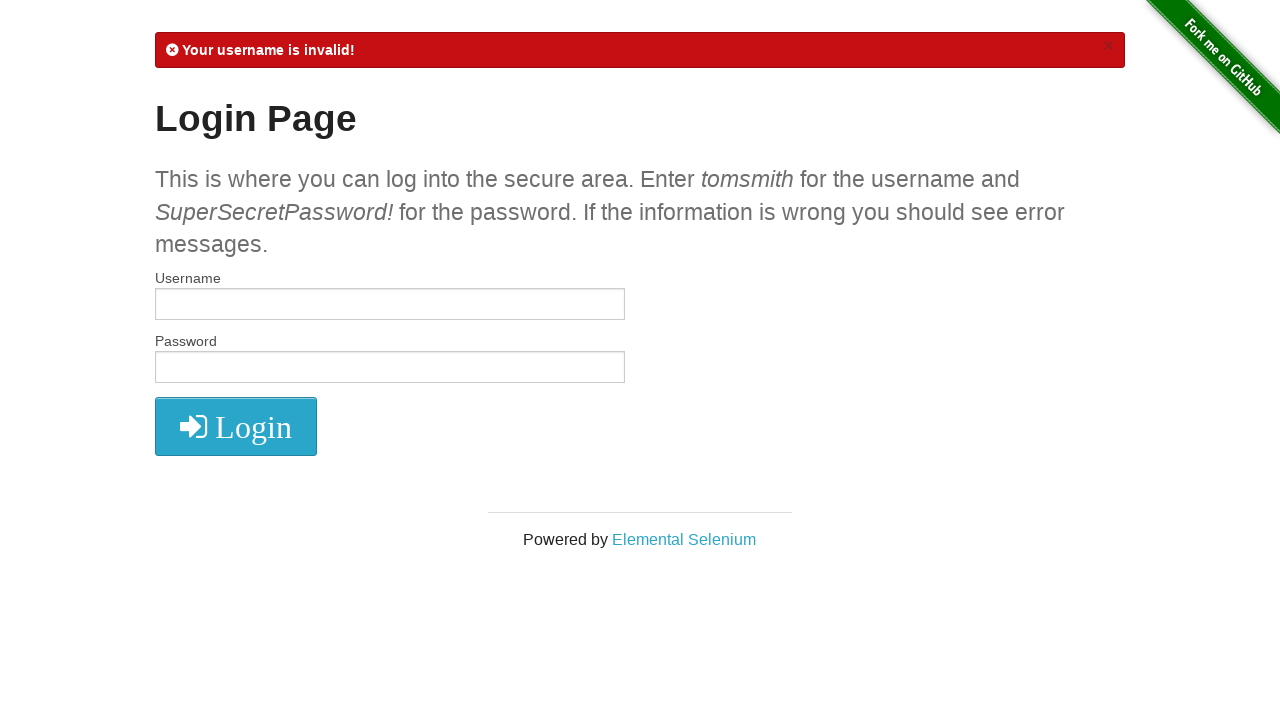

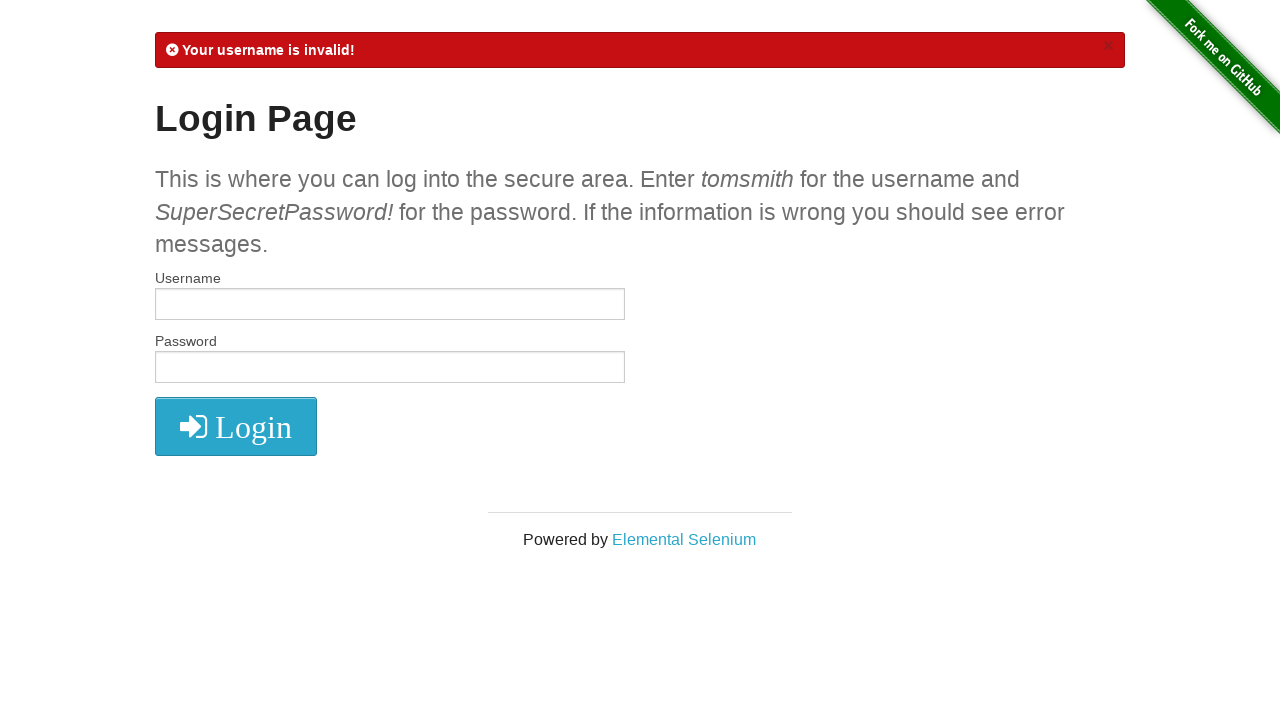